Tests keyboard actions including typing text, selecting all with Ctrl+A, copying with Ctrl+C, tabbing to next field, and pasting with Ctrl+V on a text comparison tool

Starting URL: https://gotranscript.com/text-compare

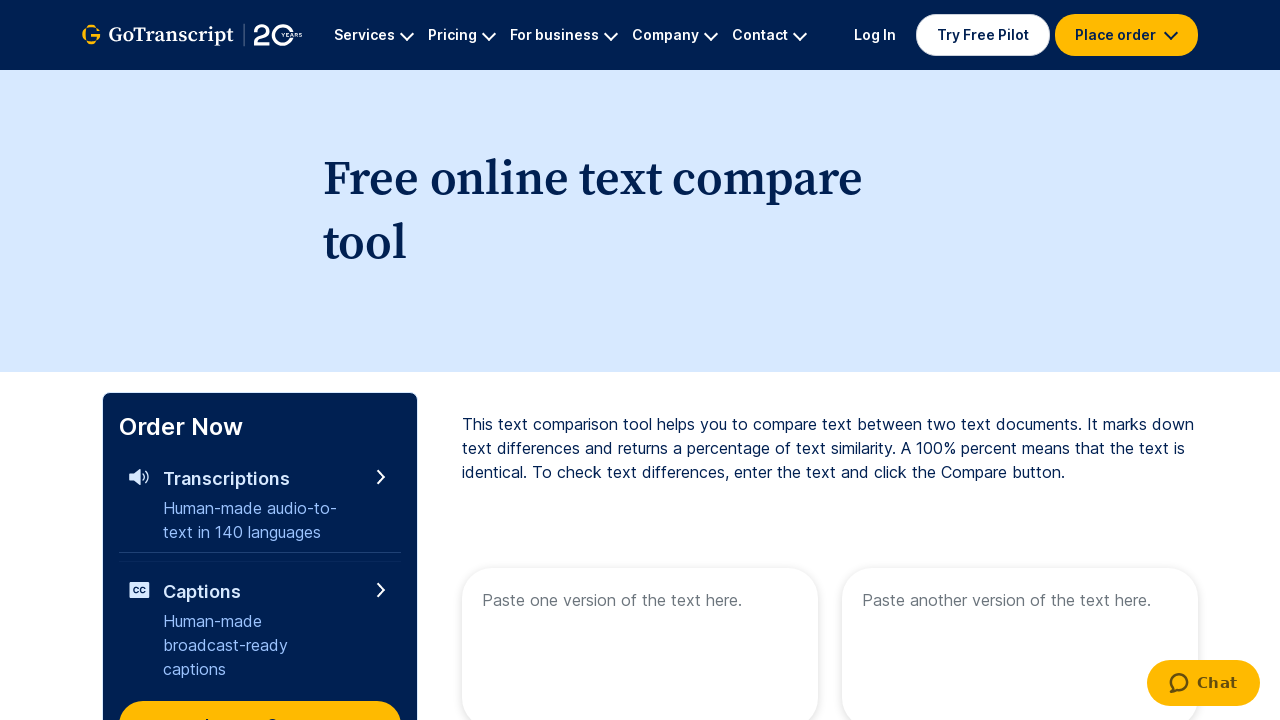

Filled first text area with 'Good Morning!' on [name="text1"]
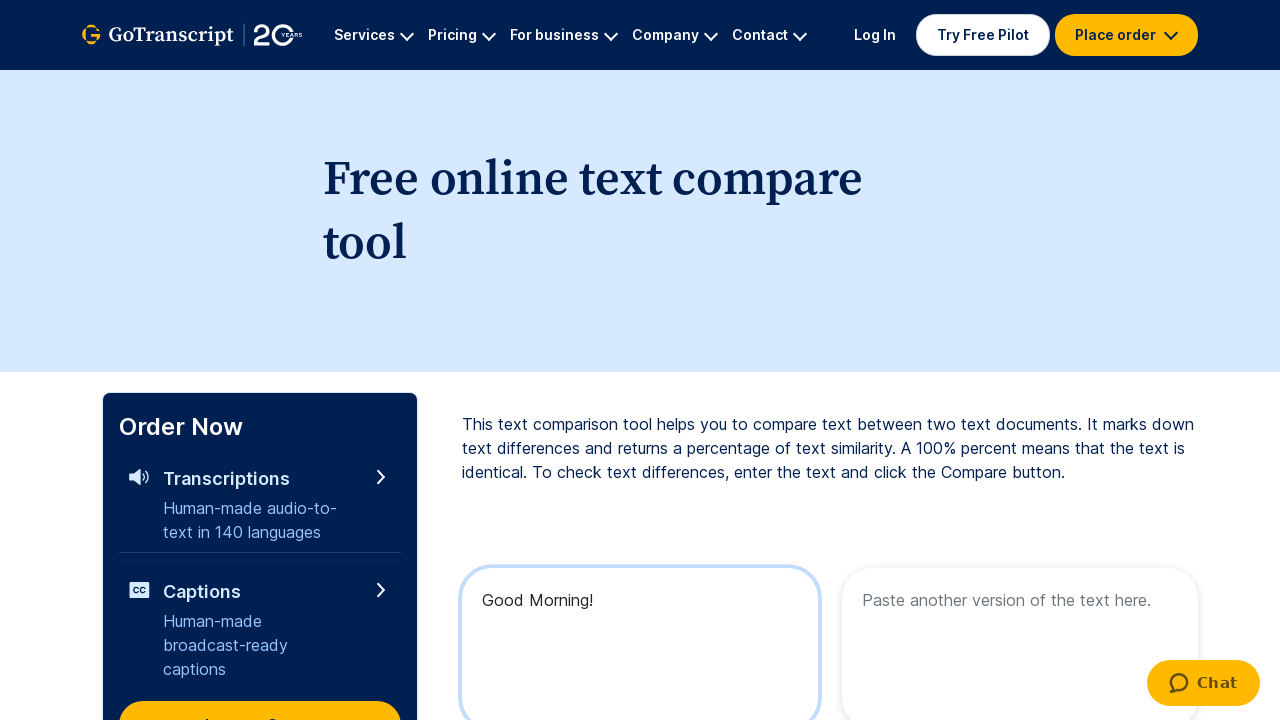

Selected all text in first field with Ctrl+A
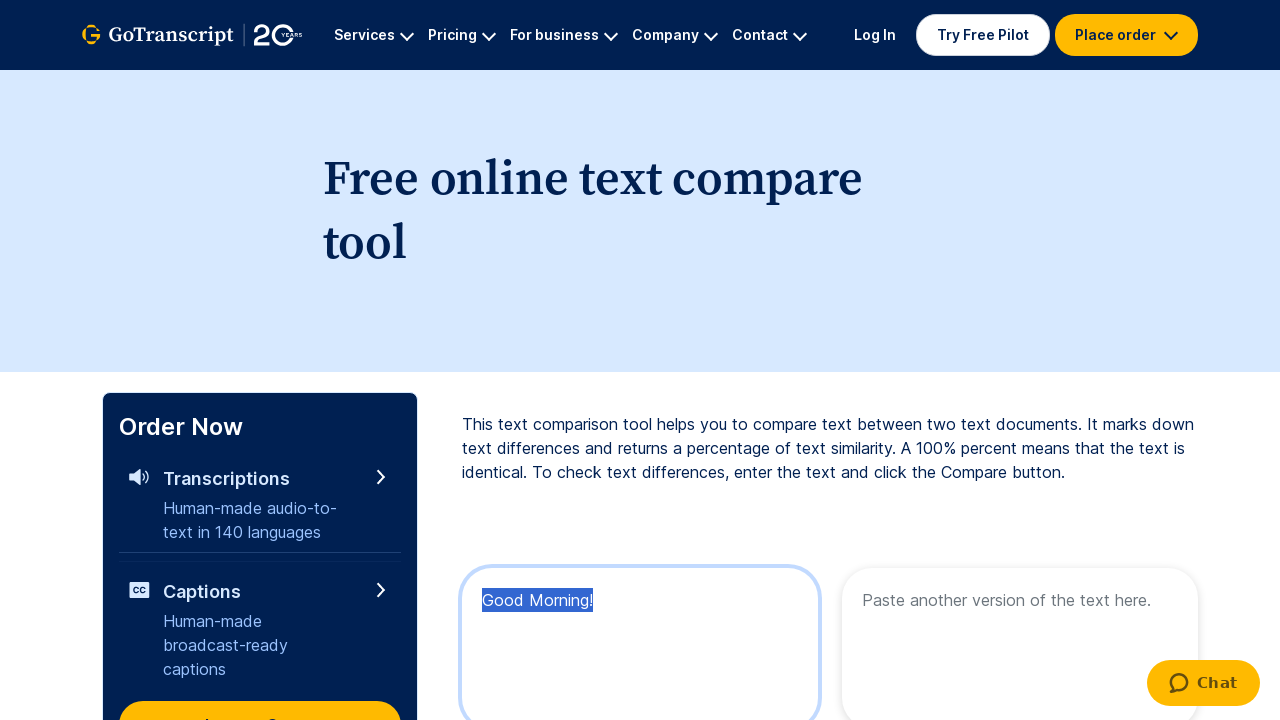

Copied selected text with Ctrl+C
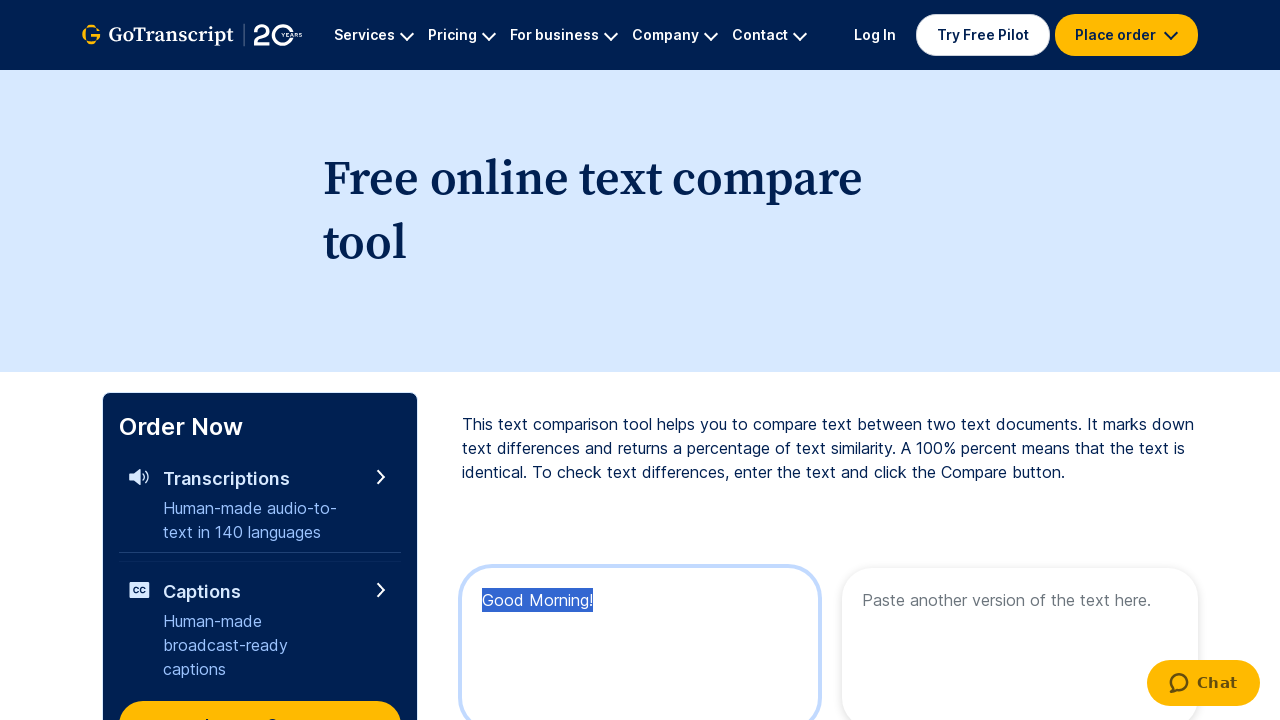

Tabbed to next field
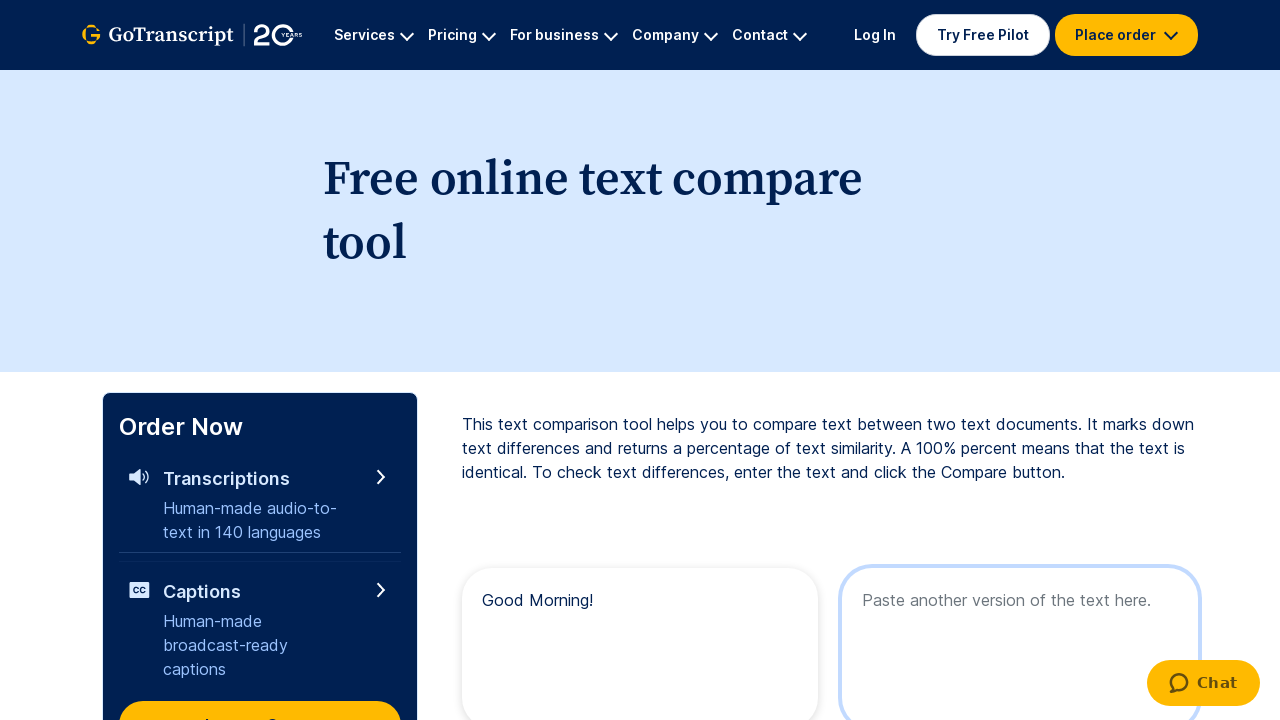

Pasted copied text with Ctrl+V
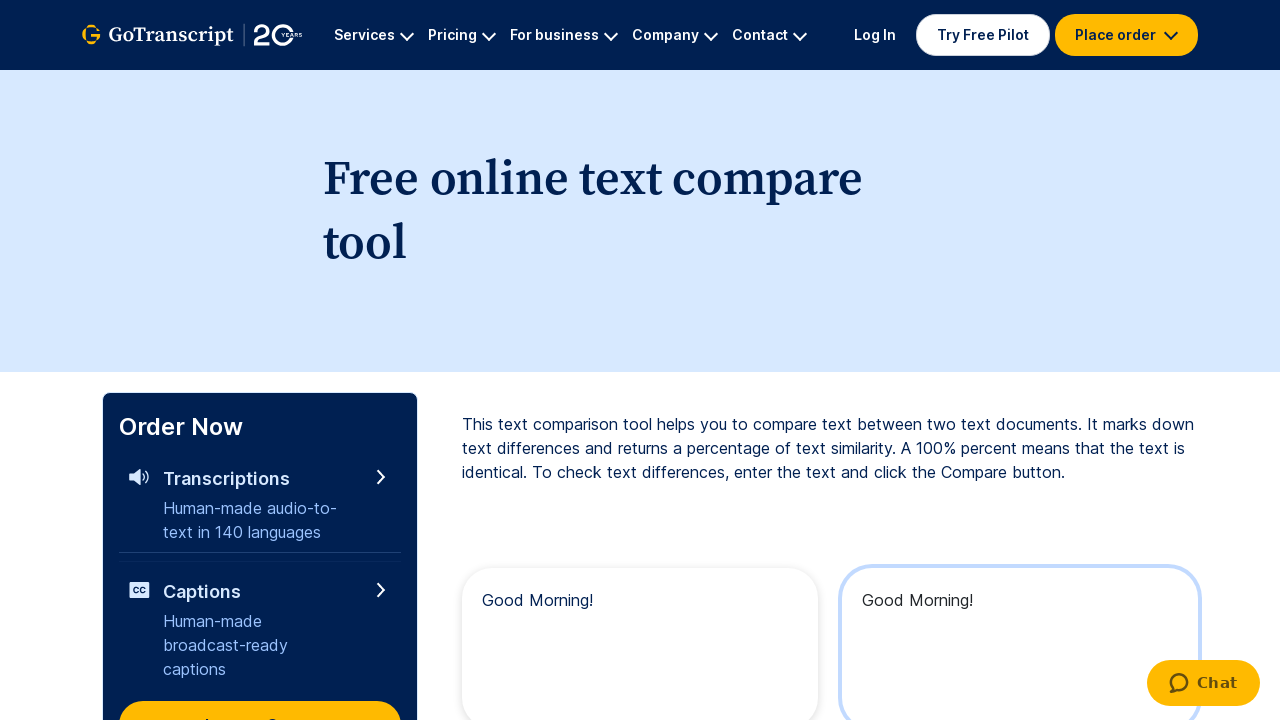

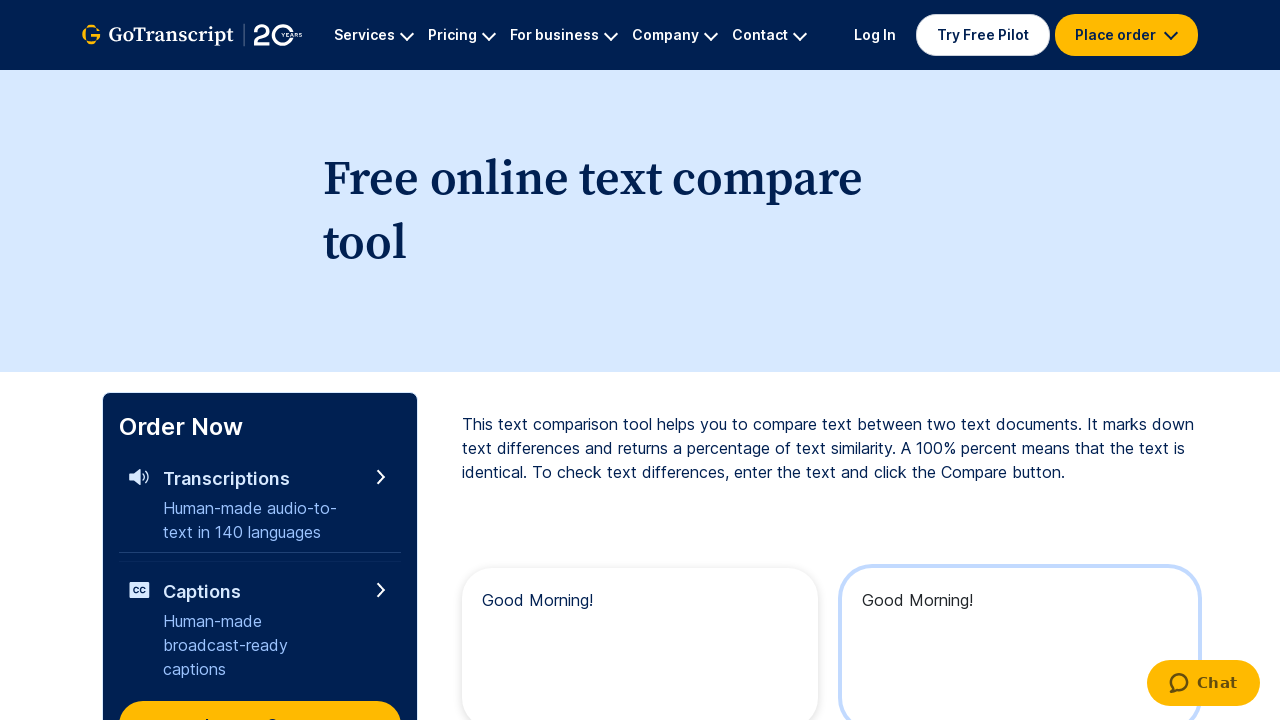